Tests table sorting functionality by clicking the header to sort and verifying the sort order

Starting URL: https://rahulshettyacademy.com/seleniumPractise/#/offers

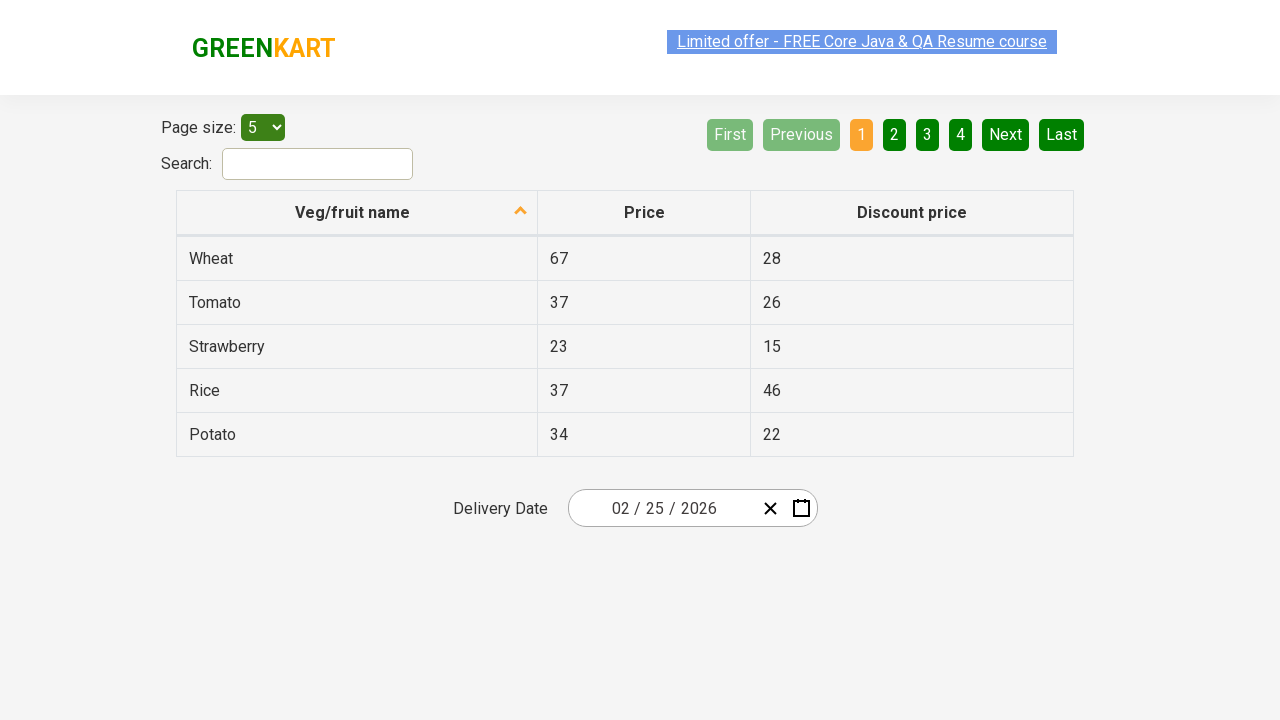

Clicked first column header to initiate sort at (357, 213) on tr th:nth-child(1)
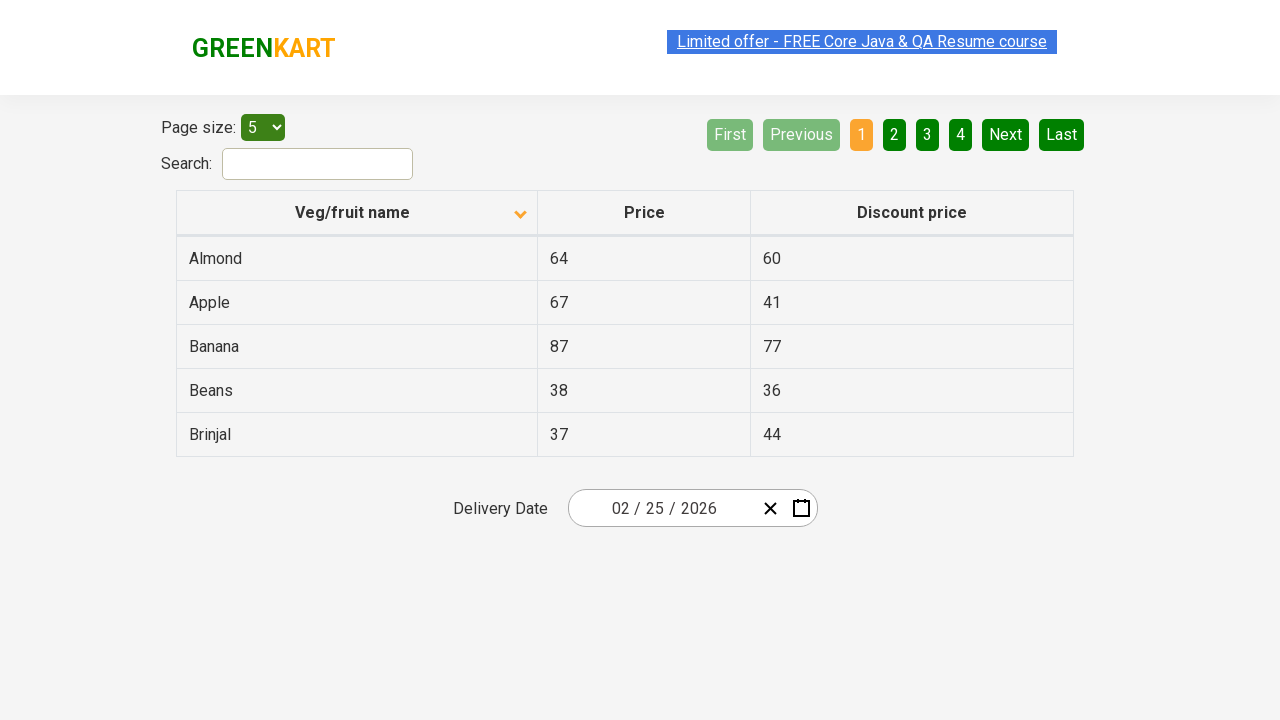

Waited for network to idle after sort action
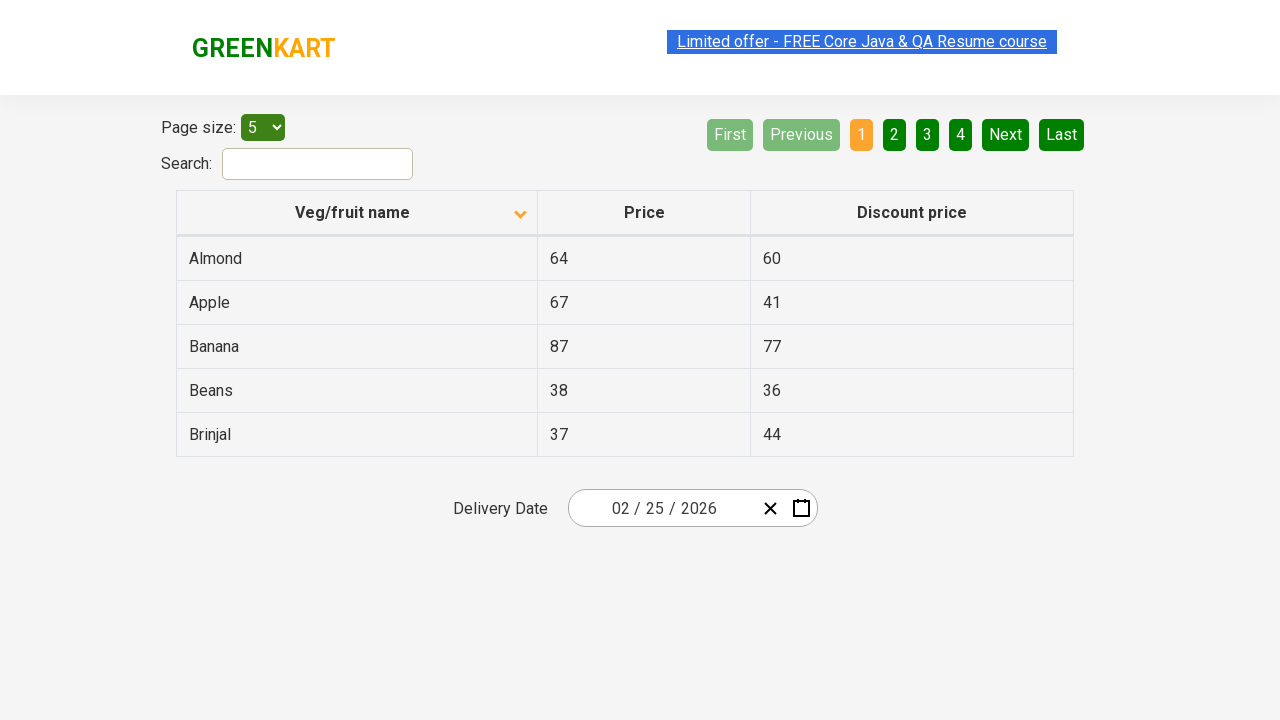

Verified sorted table cells are present in first column
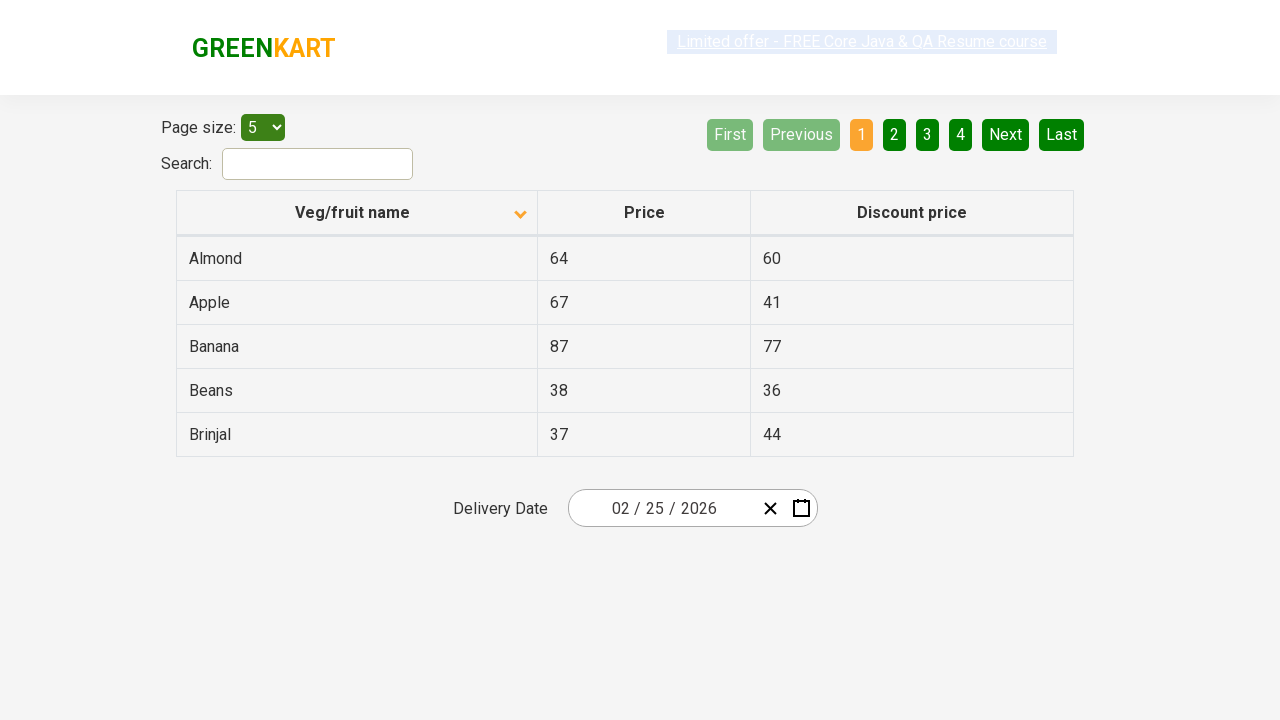

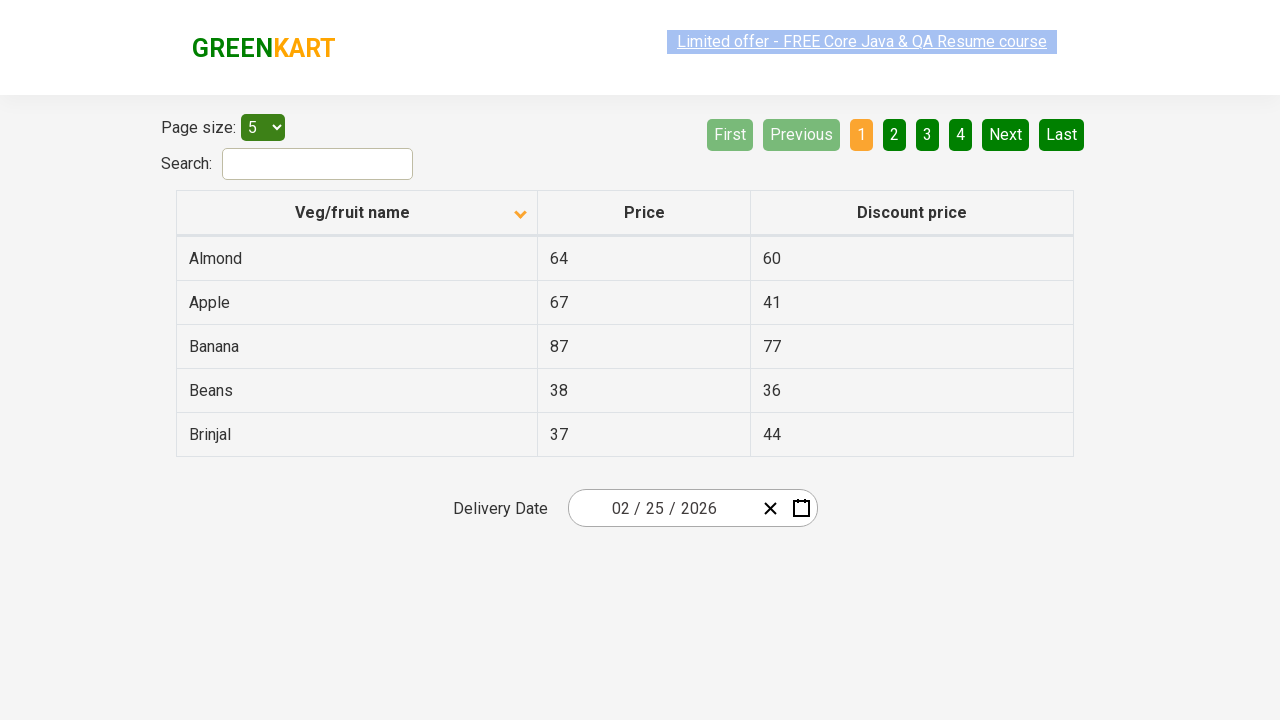